Tests the Add/Remove Elements functionality by clicking to add an element and then deleting it

Starting URL: https://the-internet.herokuapp.com

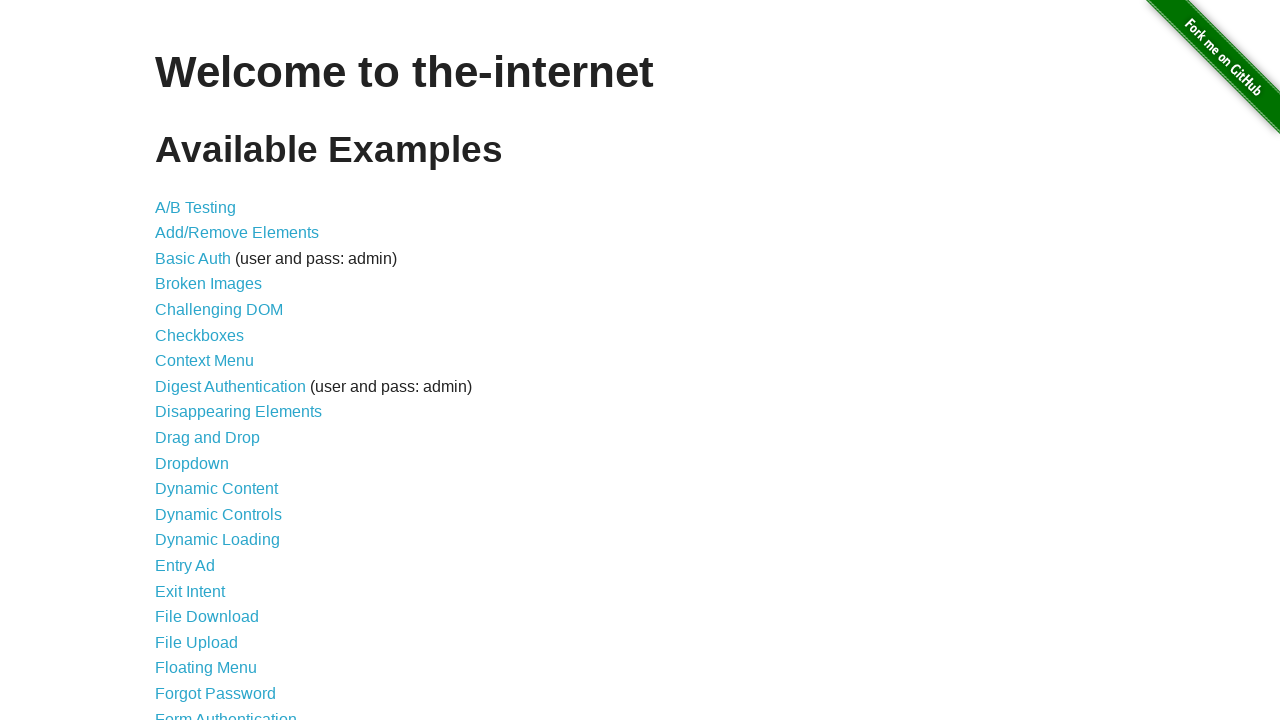

Clicked on Add/Remove Elements link at (237, 233) on text=Add/Remove Elements
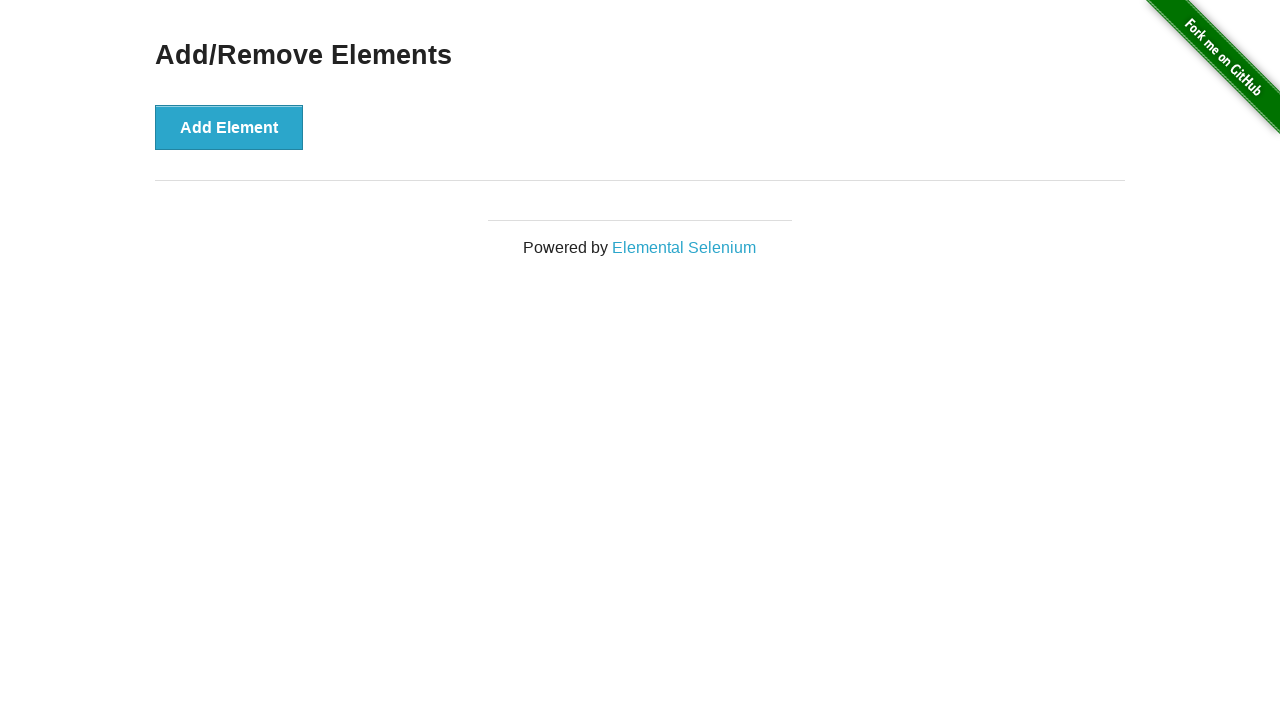

Clicked Add Element button to add a new element at (229, 127) on button:text('Add Element')
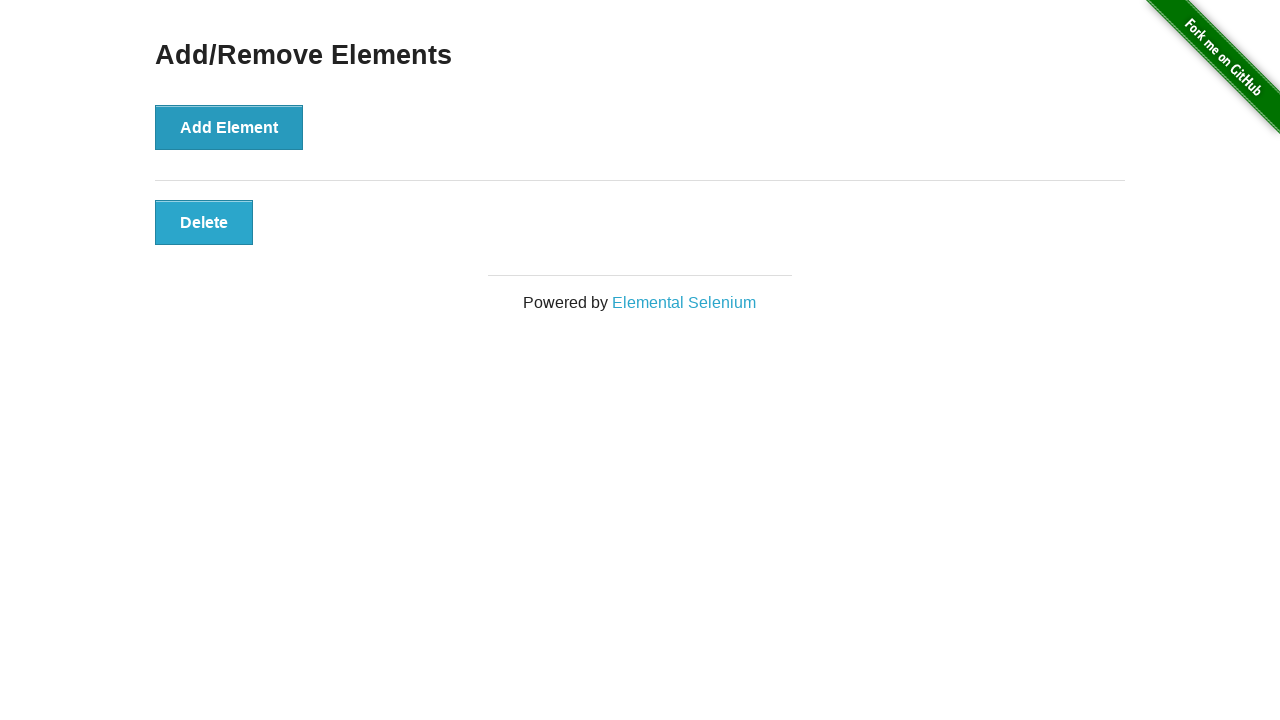

Clicked Delete button to remove the element at (204, 222) on button:text('Delete')
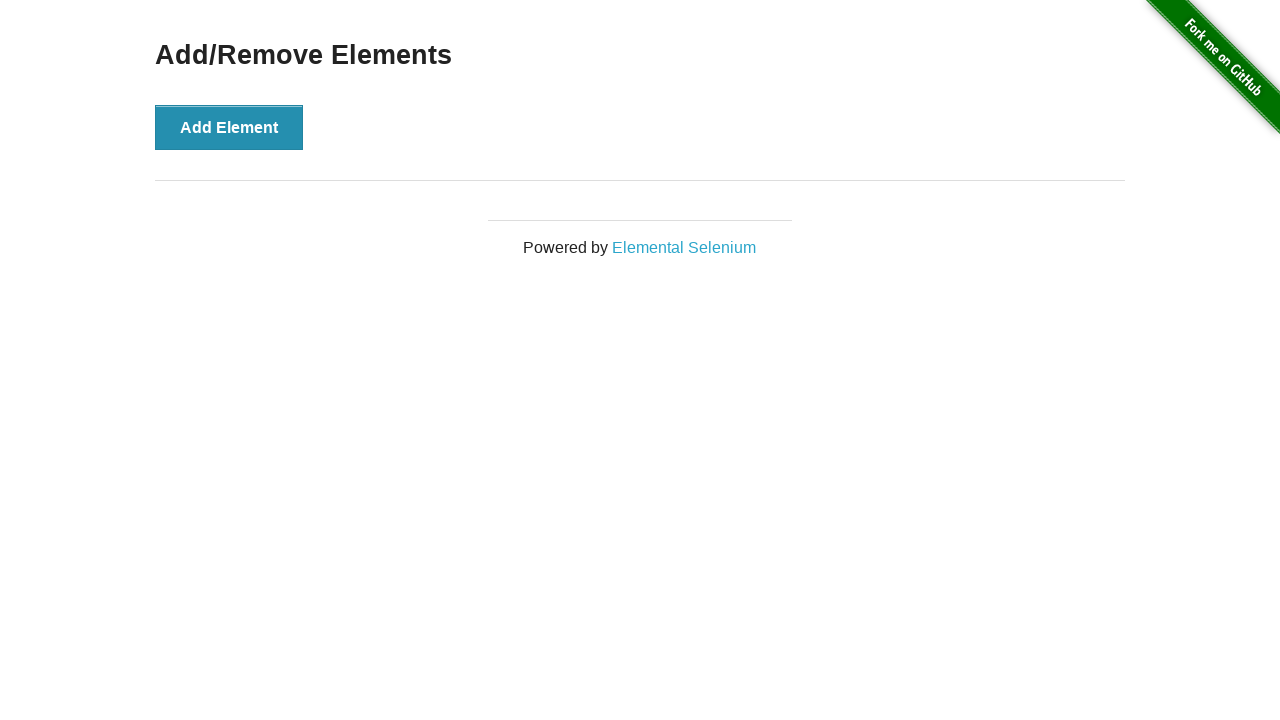

Verified that Delete button is no longer present
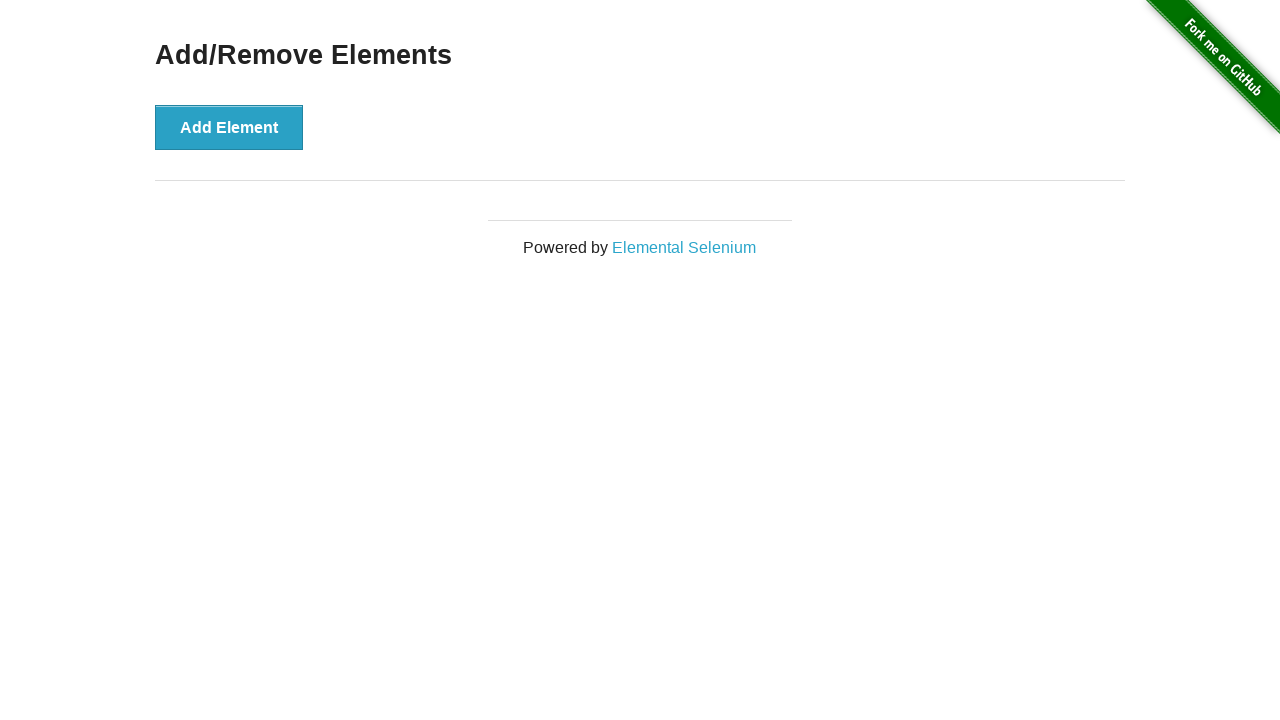

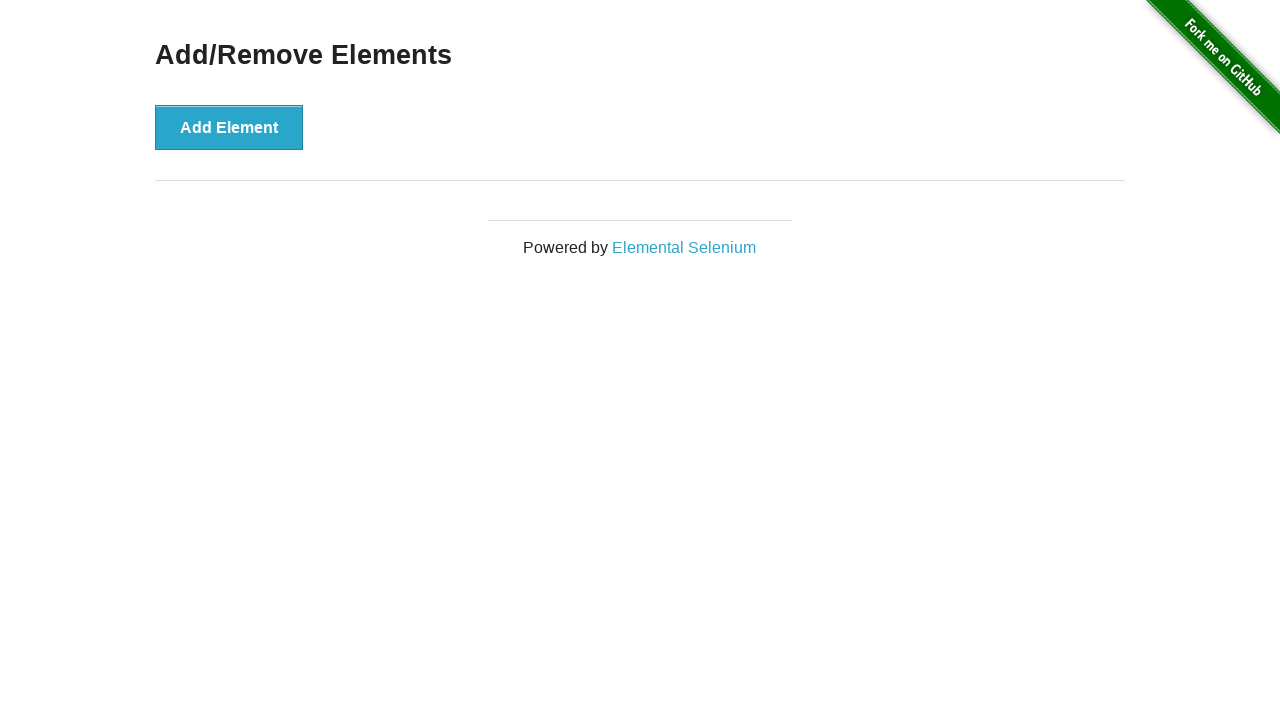